Tests marking all todo items as completed using the toggle all checkbox

Starting URL: https://demo.playwright.dev/todomvc

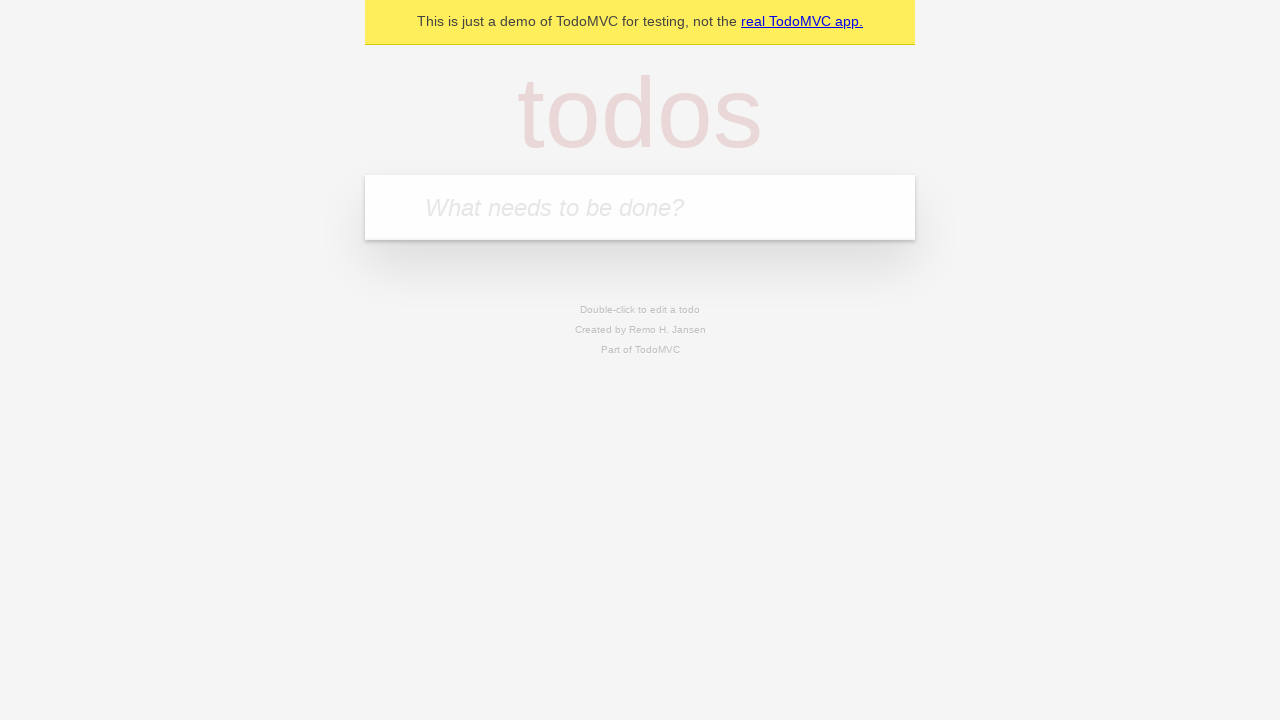

Filled todo input with 'buy some cheese' on internal:attr=[placeholder="What needs to be done?"i]
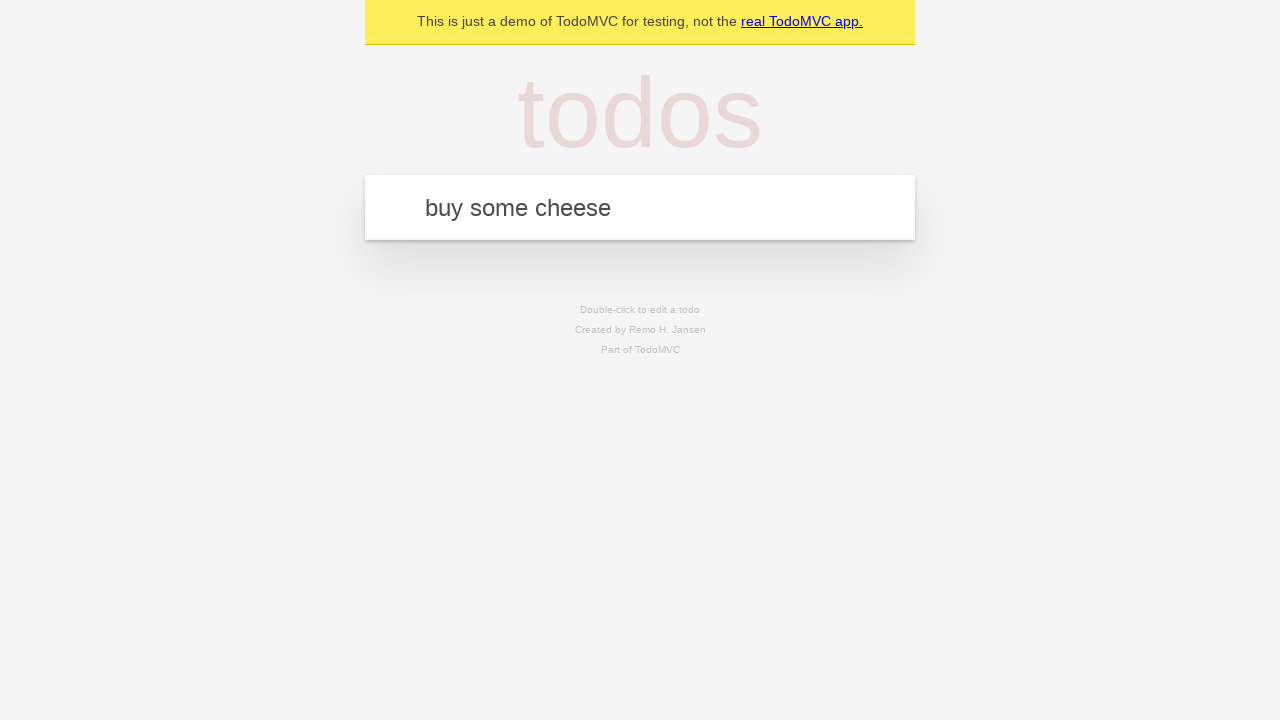

Pressed Enter to add 'buy some cheese' to todo list on internal:attr=[placeholder="What needs to be done?"i]
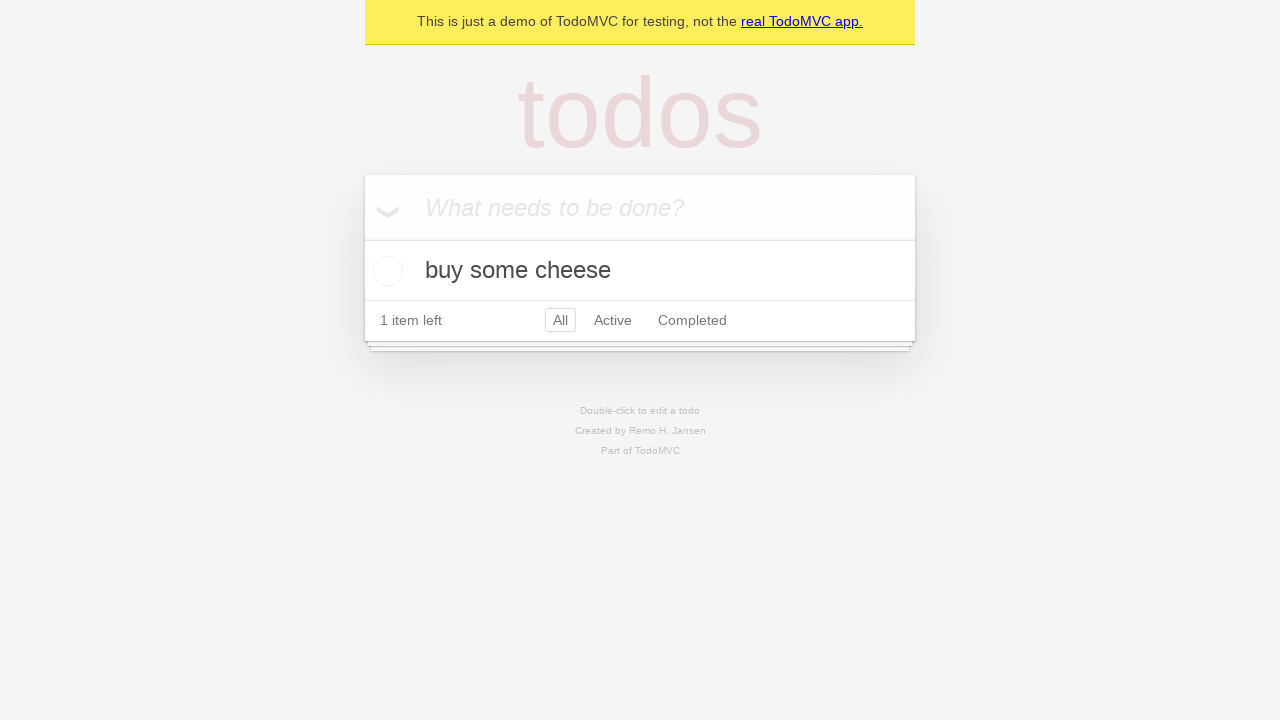

Filled todo input with 'feed the cat' on internal:attr=[placeholder="What needs to be done?"i]
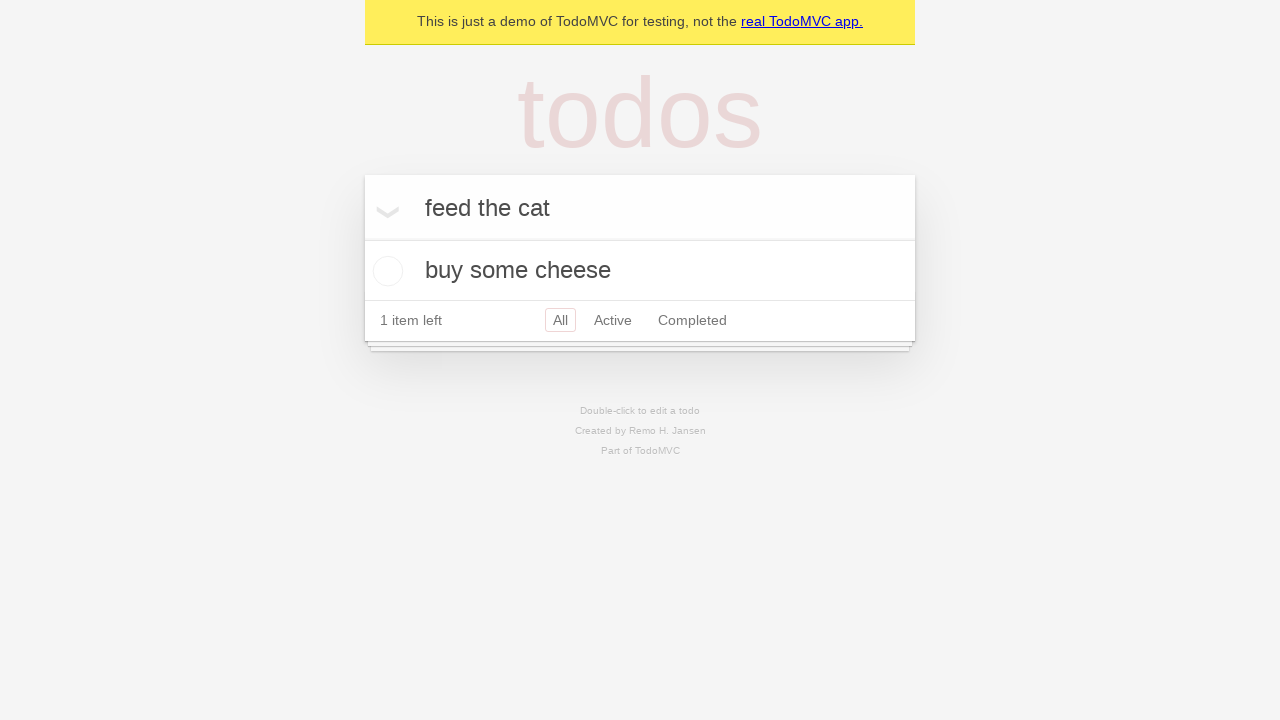

Pressed Enter to add 'feed the cat' to todo list on internal:attr=[placeholder="What needs to be done?"i]
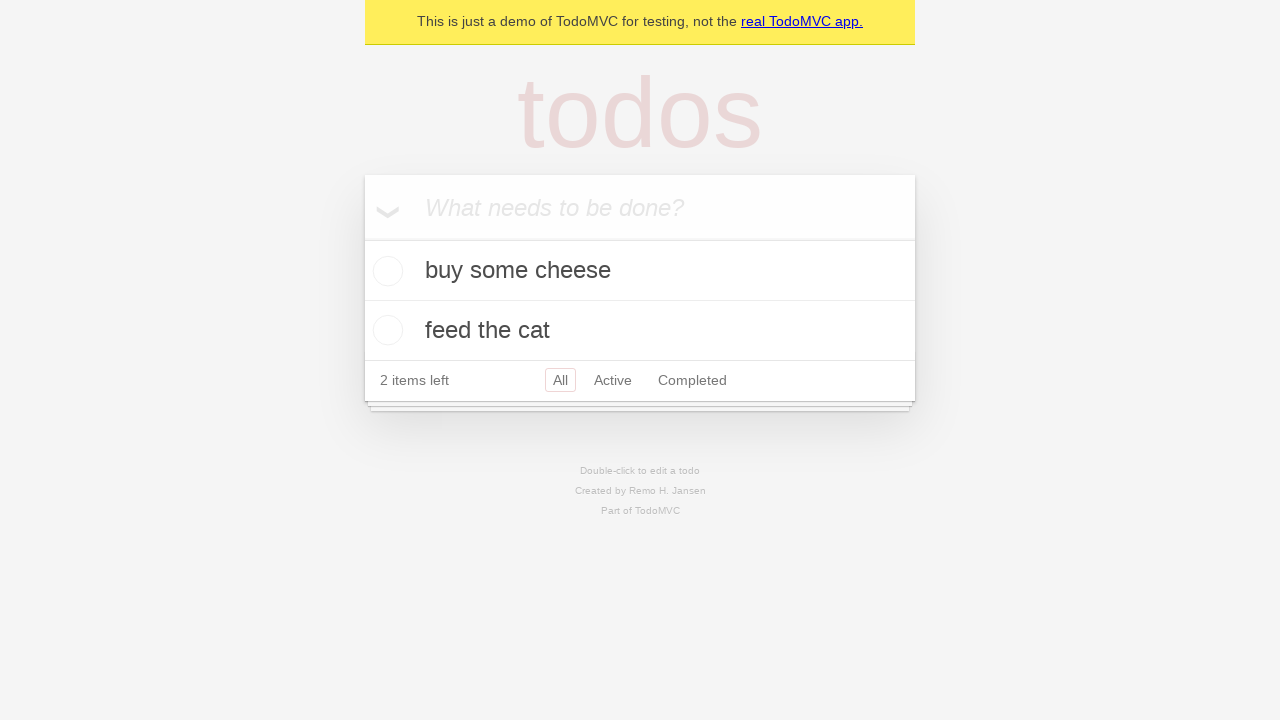

Filled todo input with 'book a doctors appointment' on internal:attr=[placeholder="What needs to be done?"i]
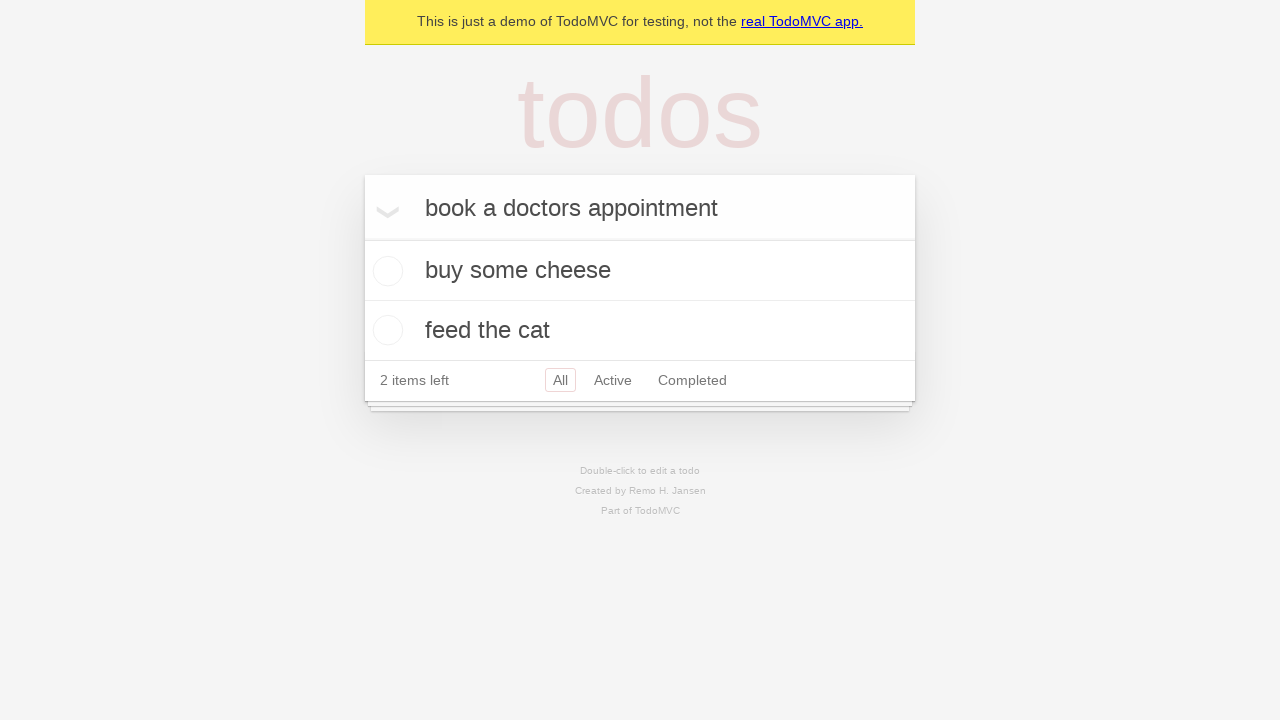

Pressed Enter to add 'book a doctors appointment' to todo list on internal:attr=[placeholder="What needs to be done?"i]
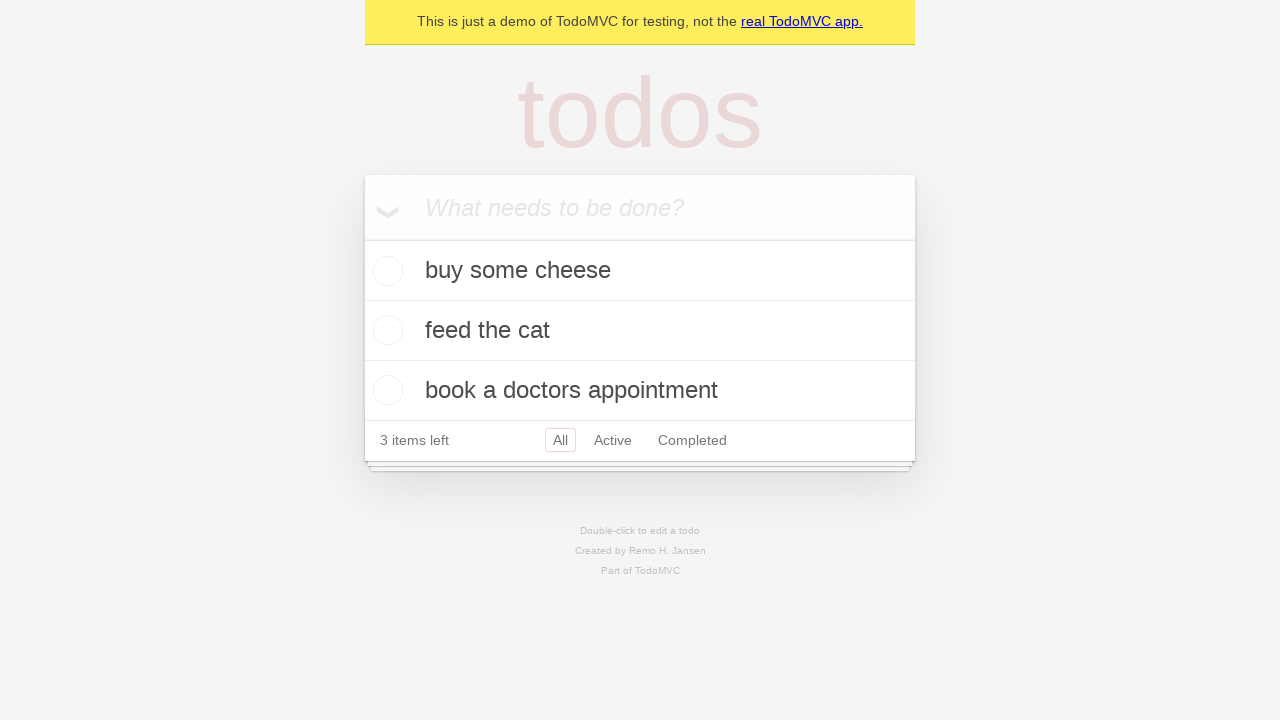

Waited for todo items to load
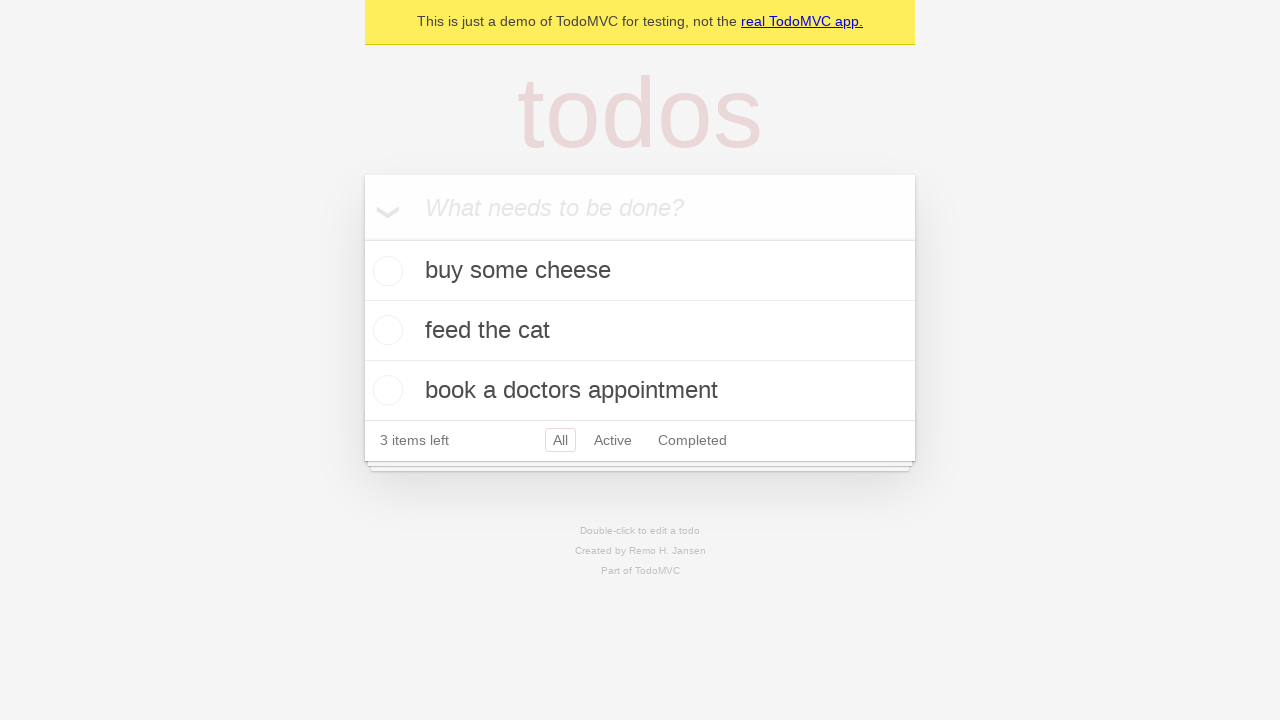

Clicked 'Mark all as complete' checkbox at (362, 238) on internal:label="Mark all as complete"i
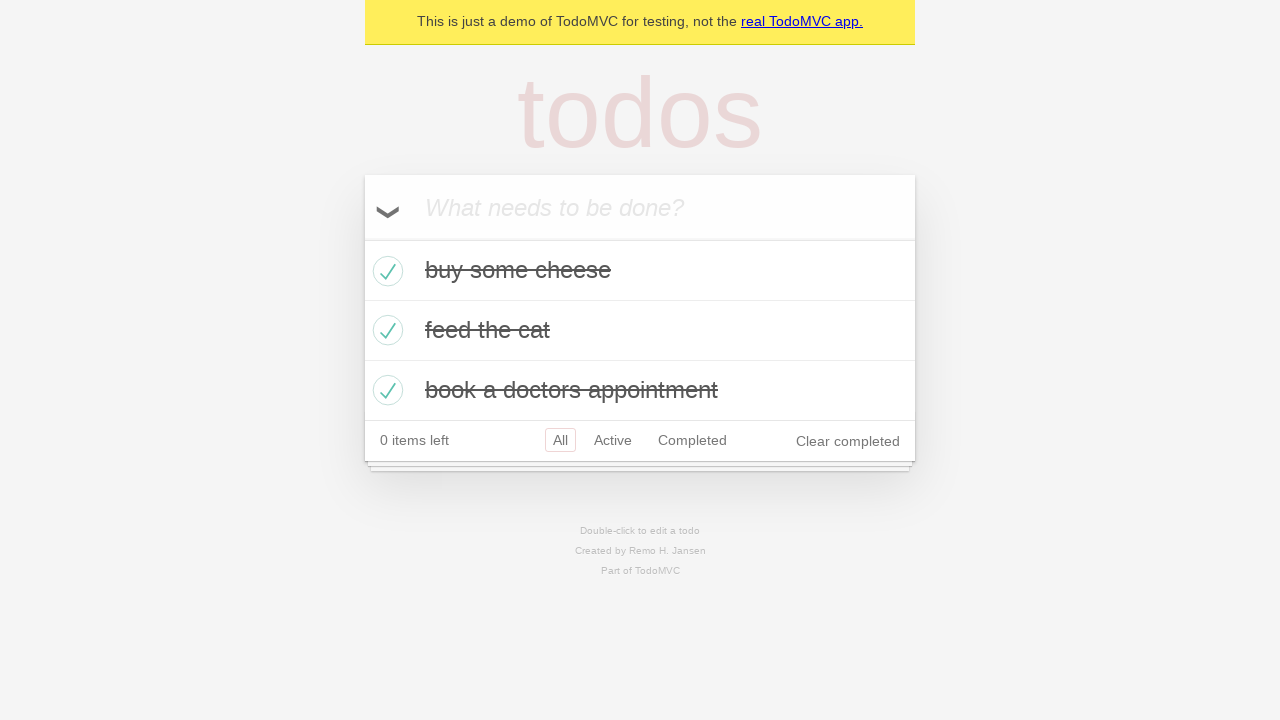

Verified all todo items marked as completed
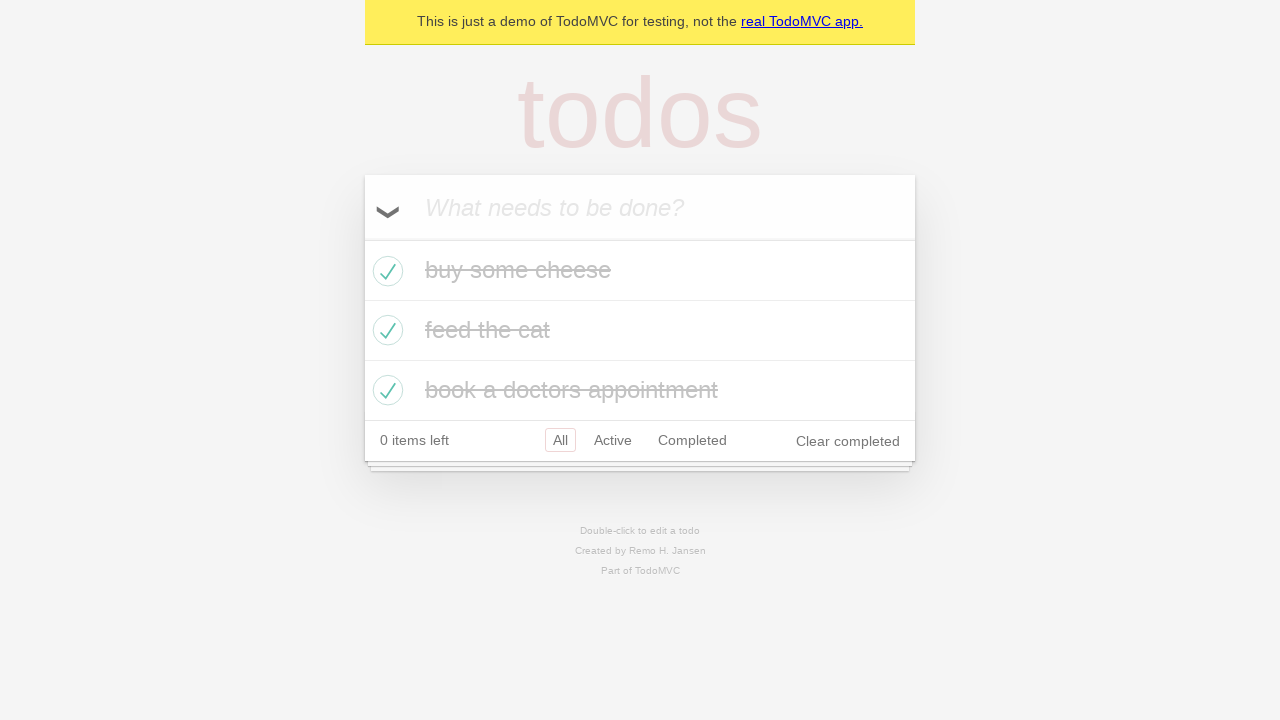

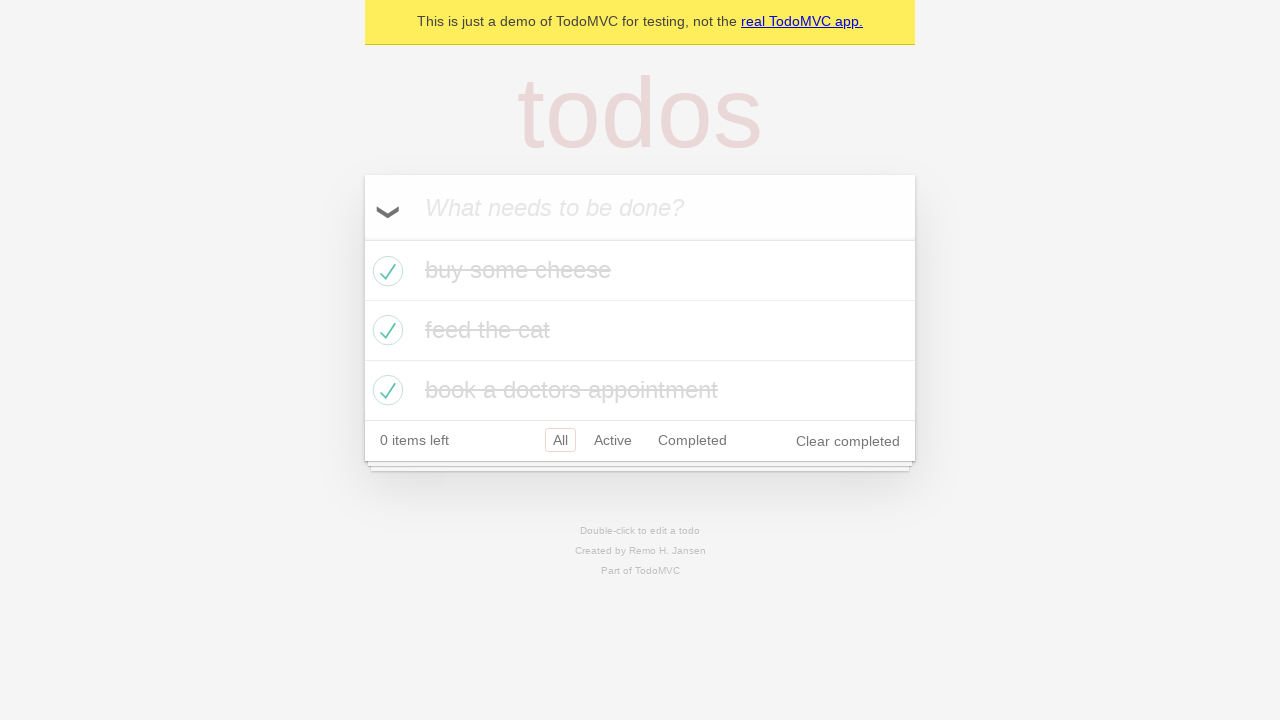